Tests timeout handling by clicking an AJAX trigger button and then clicking on the success element once it loads

Starting URL: http://uitestingplayground.com/ajax

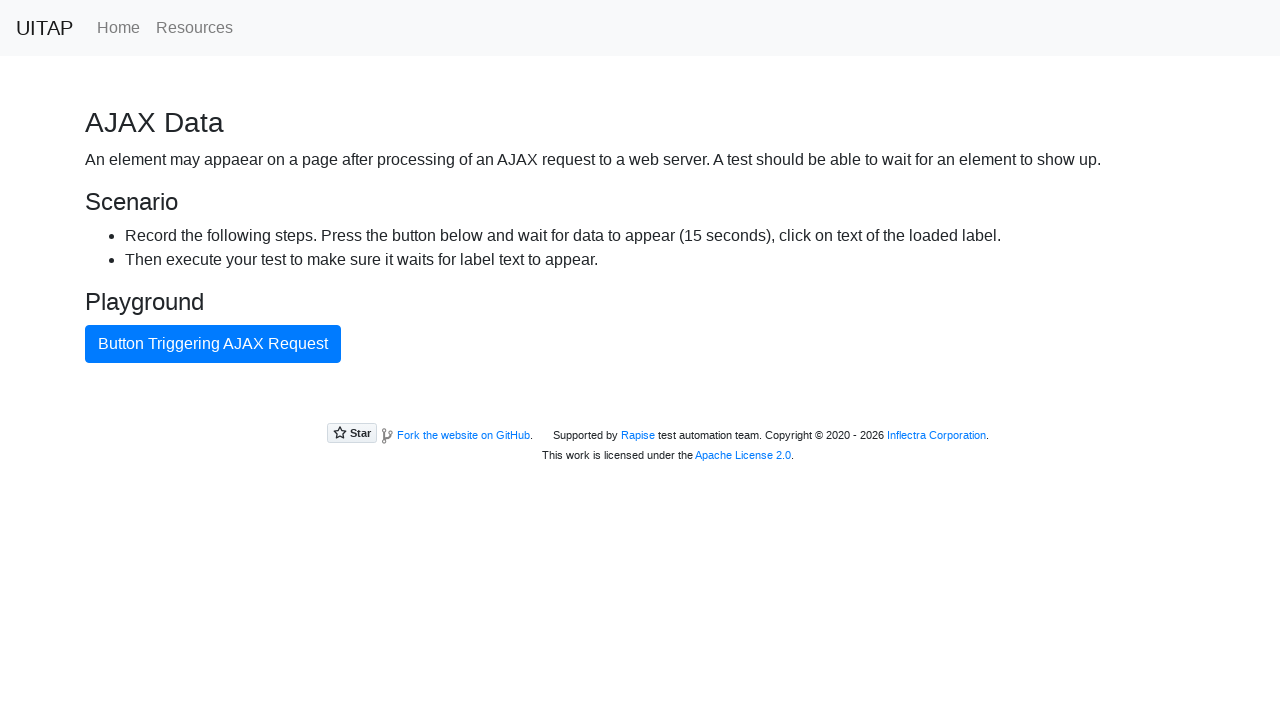

Clicked button triggering AJAX request at (213, 344) on internal:text="Button Triggering AJAX Request"i
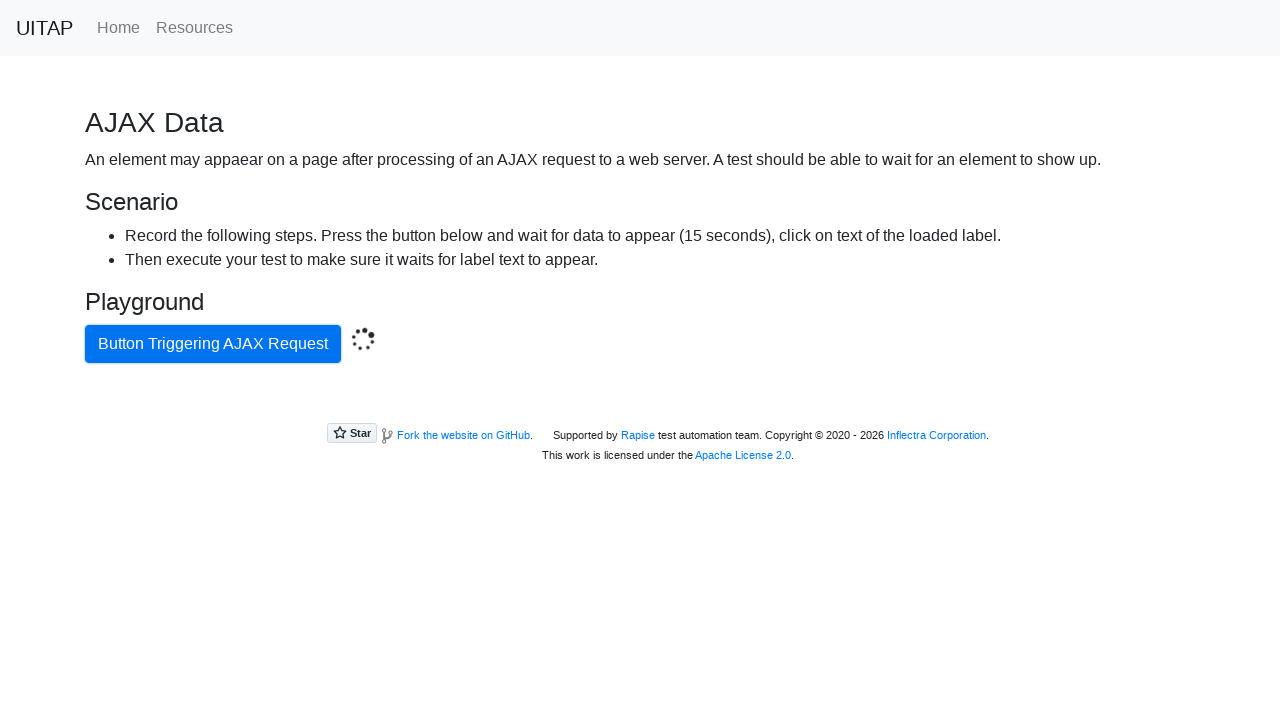

Located success element with bg-success class
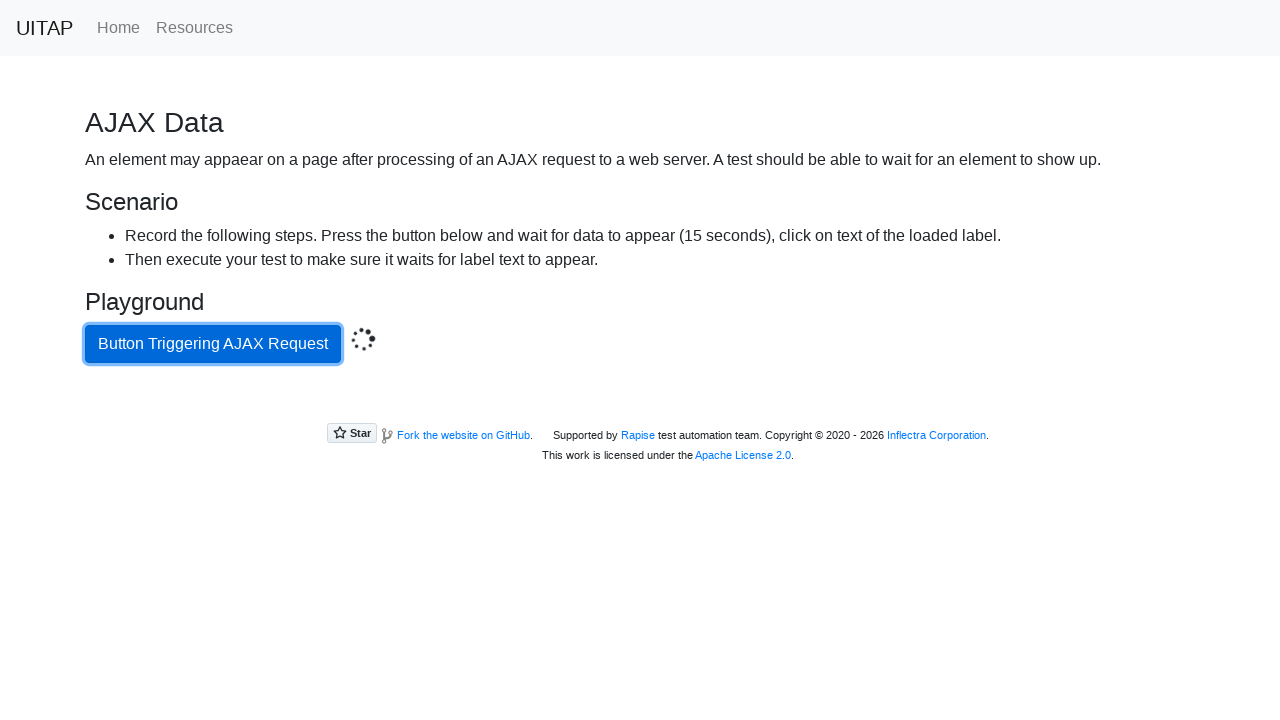

Clicked success element after AJAX response loaded at (640, 405) on .bg-success
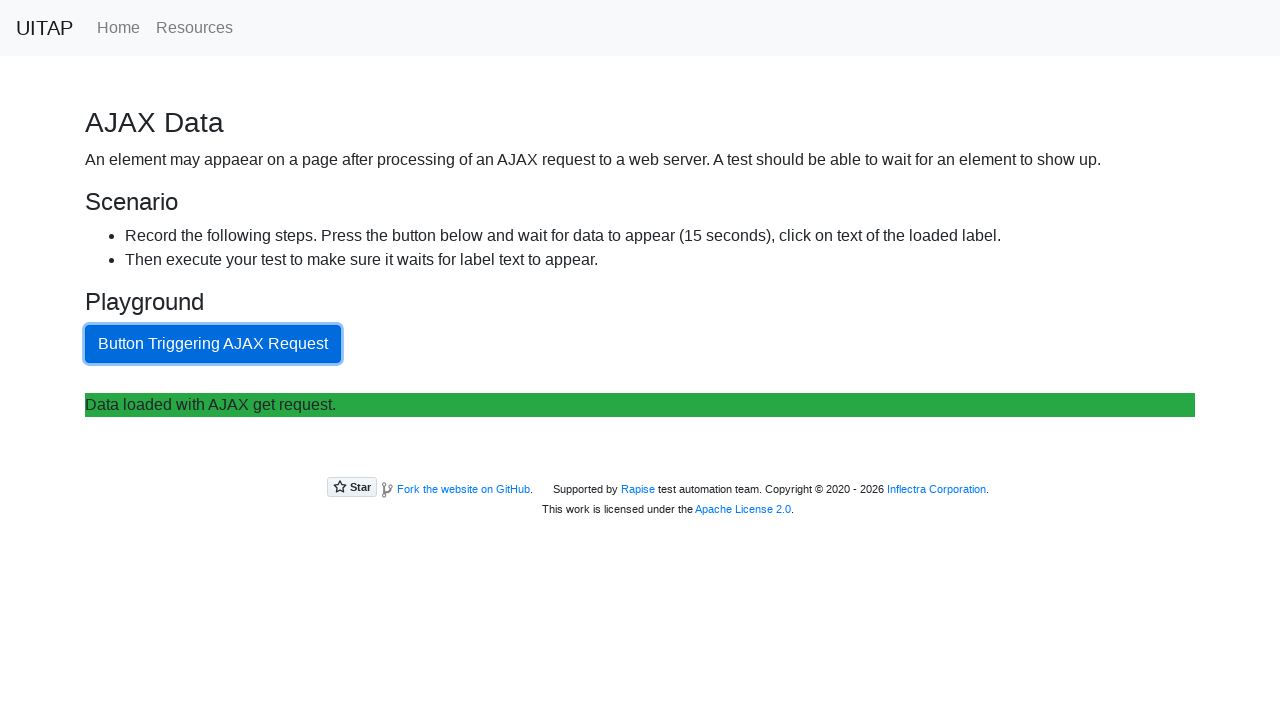

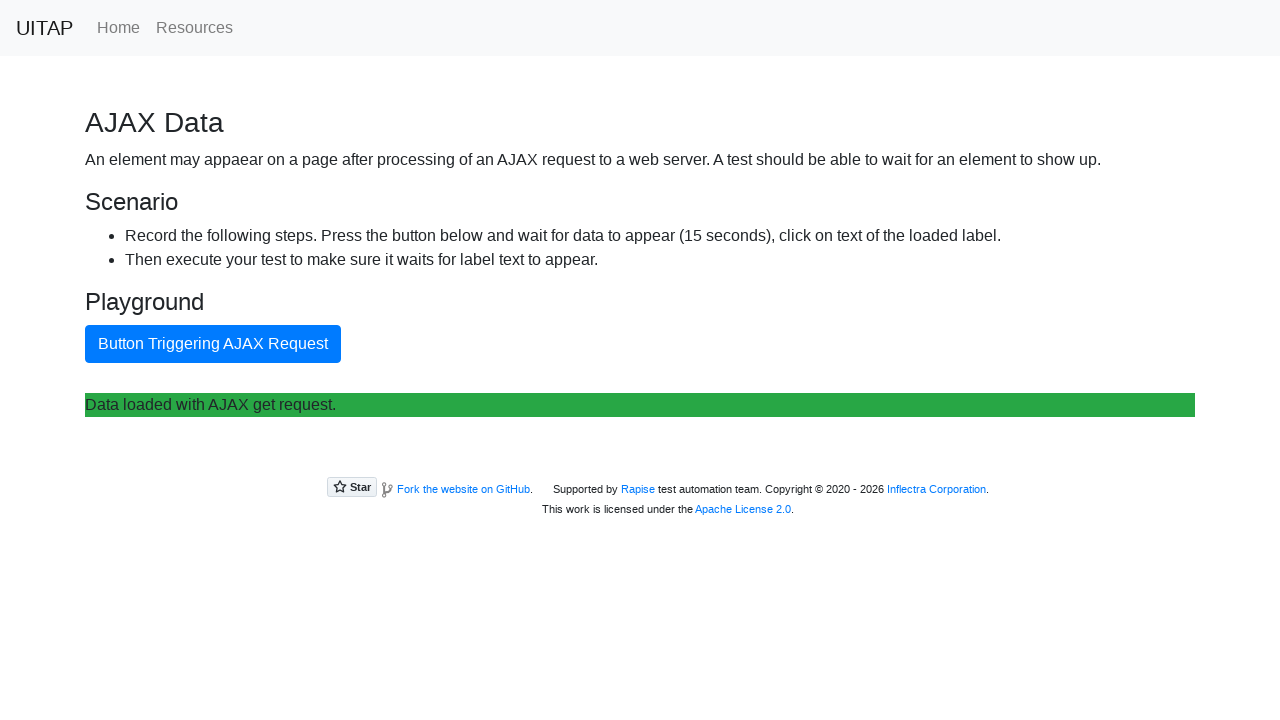